Automates a visa appointment booking process on the Hungarian consulate website by selecting a consulate location (Algeria - Algiers), choosing Visa Type C, filling in personal details (name, DOB, phone, email, passport), accepting consent checkboxes, and attempting to select an appointment date.

Starting URL: https://konzinfobooking.mfa.gov.hu/

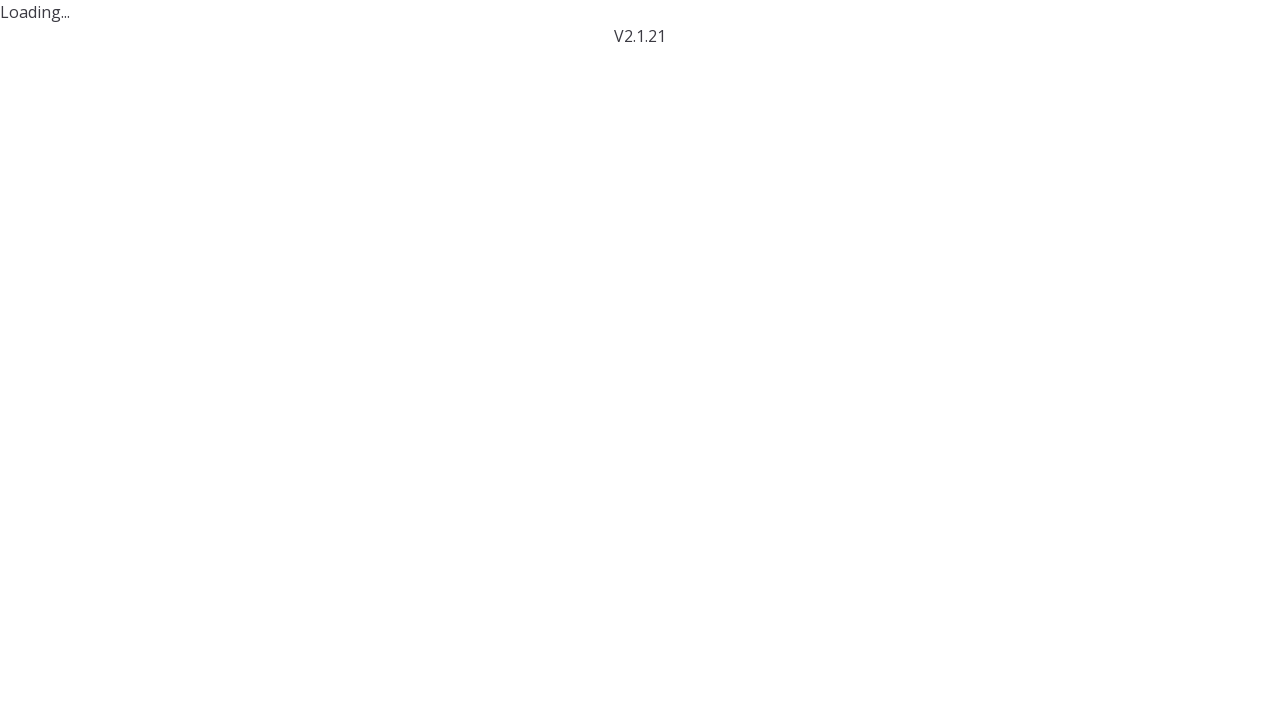

Waited 2 seconds for page to load
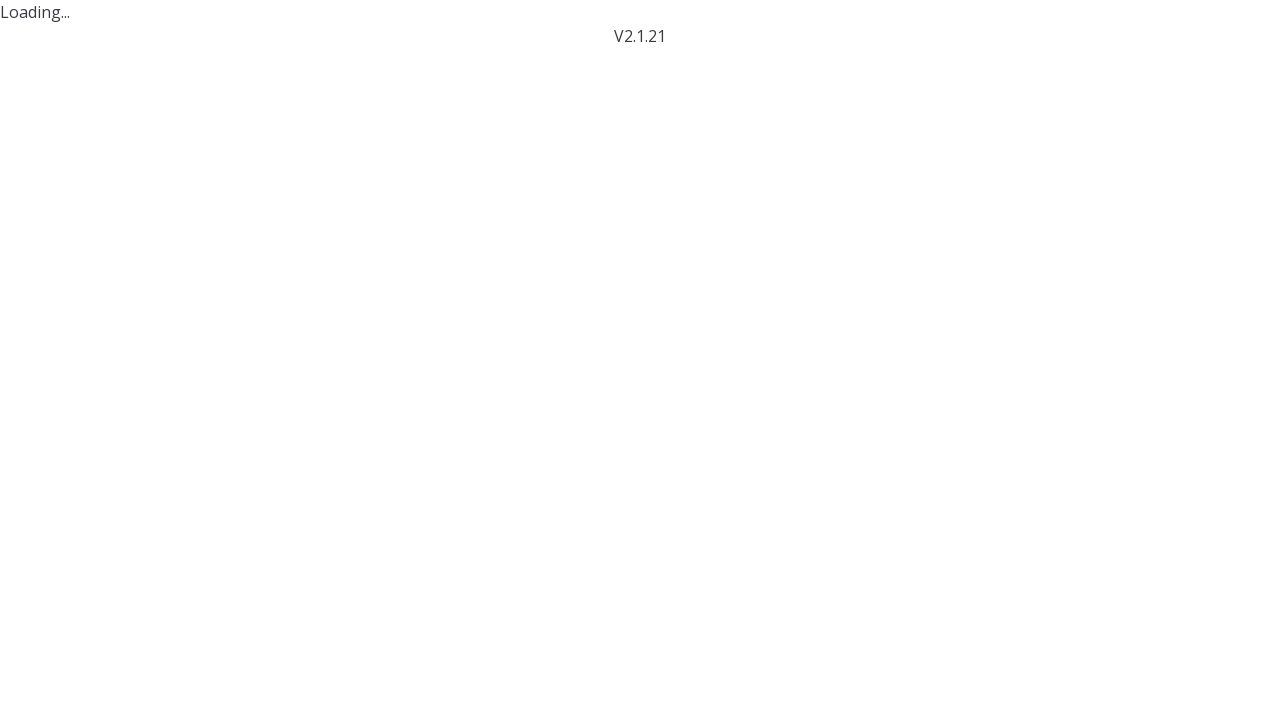

Clicked 'Select location' button at (790, 360) on xpath=//button[contains(text(),'Select location')]
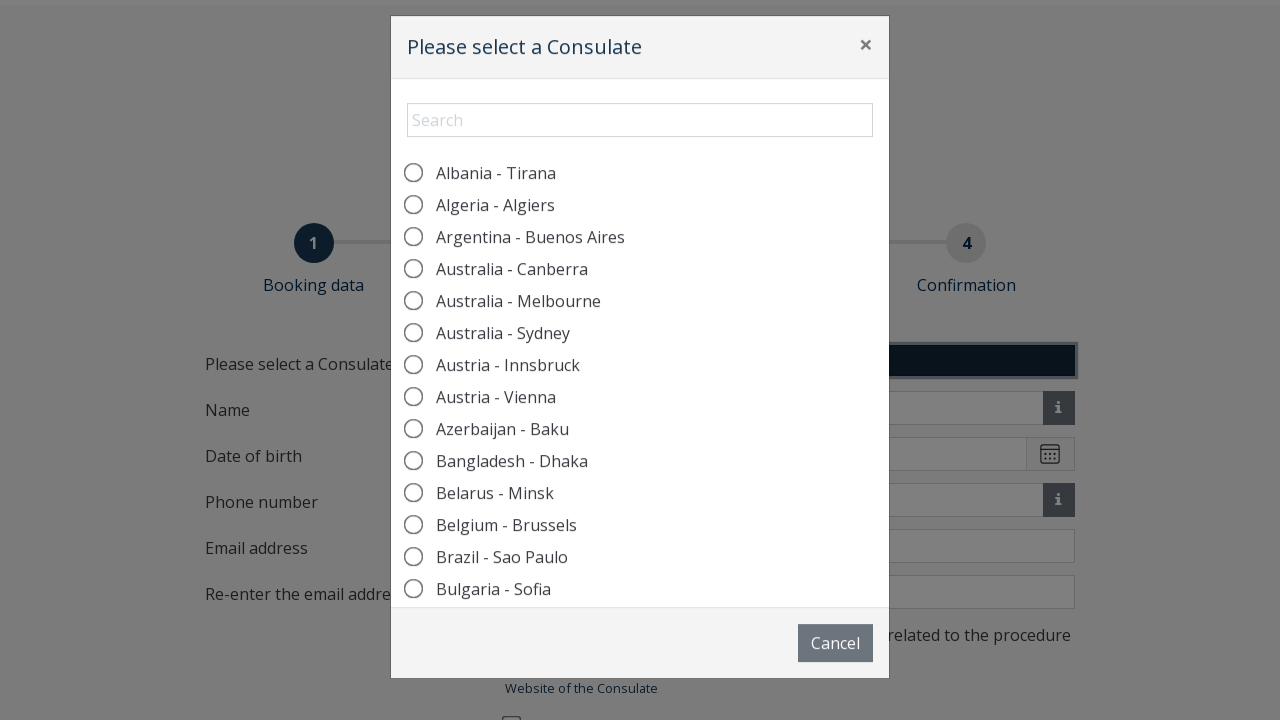

Waited 3 seconds for location modal to appear
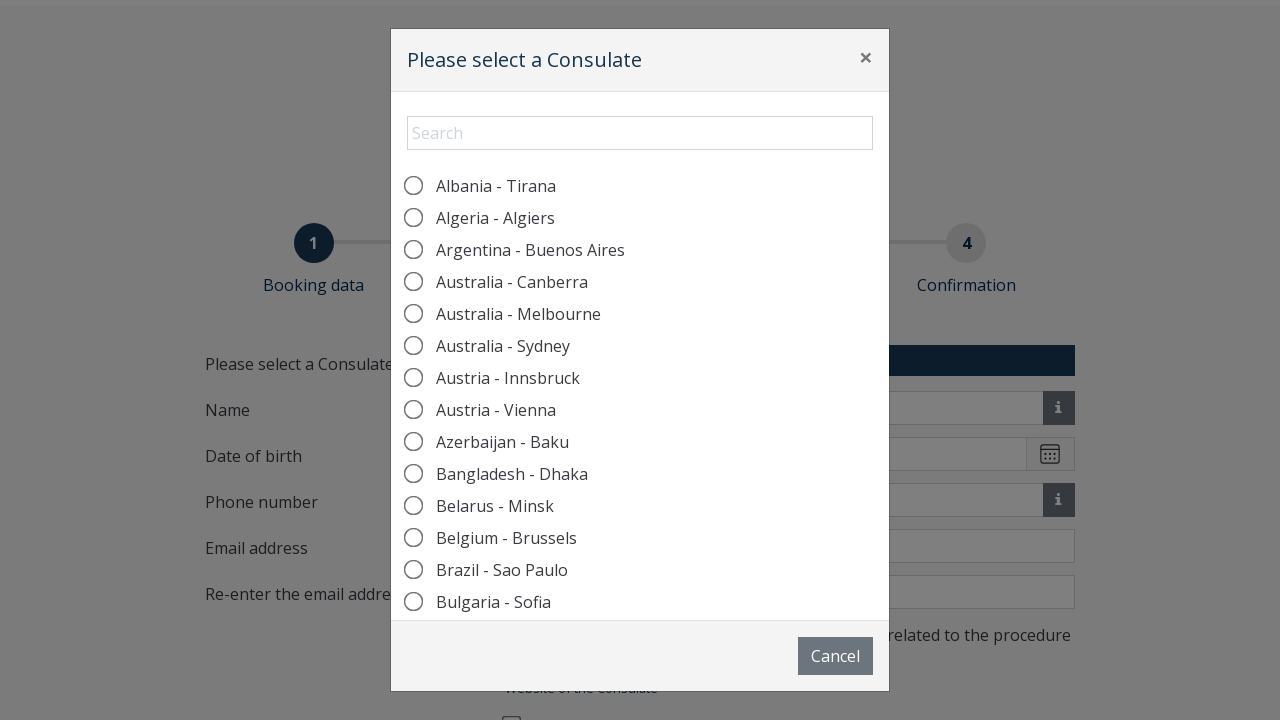

Located 'Algeria - Algiers' option in selector
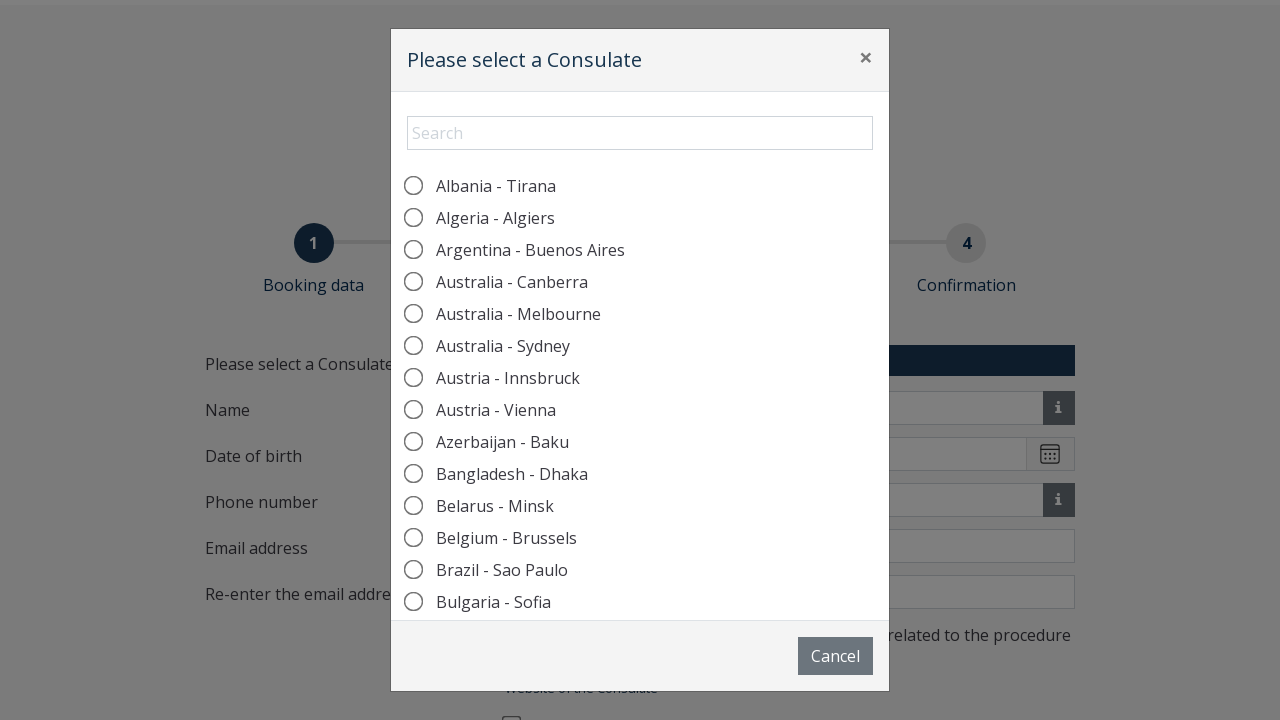

Selected 'Algeria - Algiers' as consulate location at (495, 218) on xpath=//label[contains(text(),'Algeria - Algiers')]
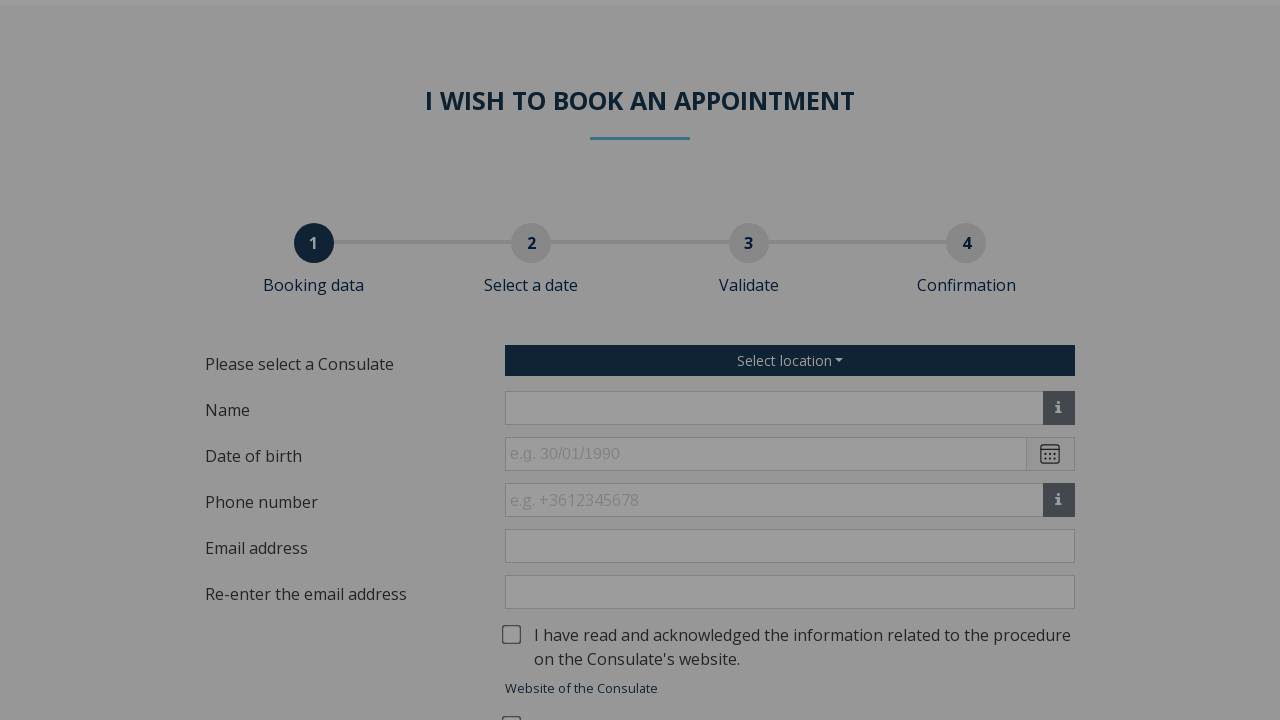

Clicked 'Select type of application' button at (790, 504) on xpath=//button[contains(text(),'Select type of application')]
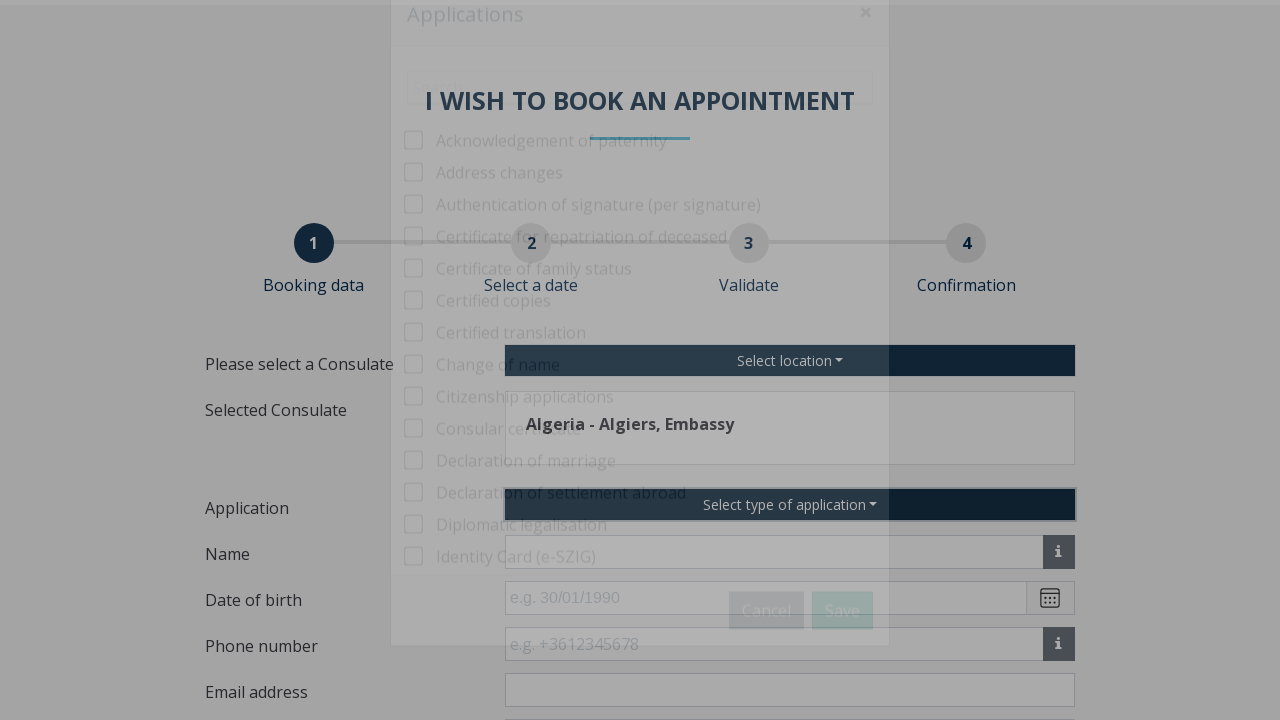

Located Visa Type C checkbox
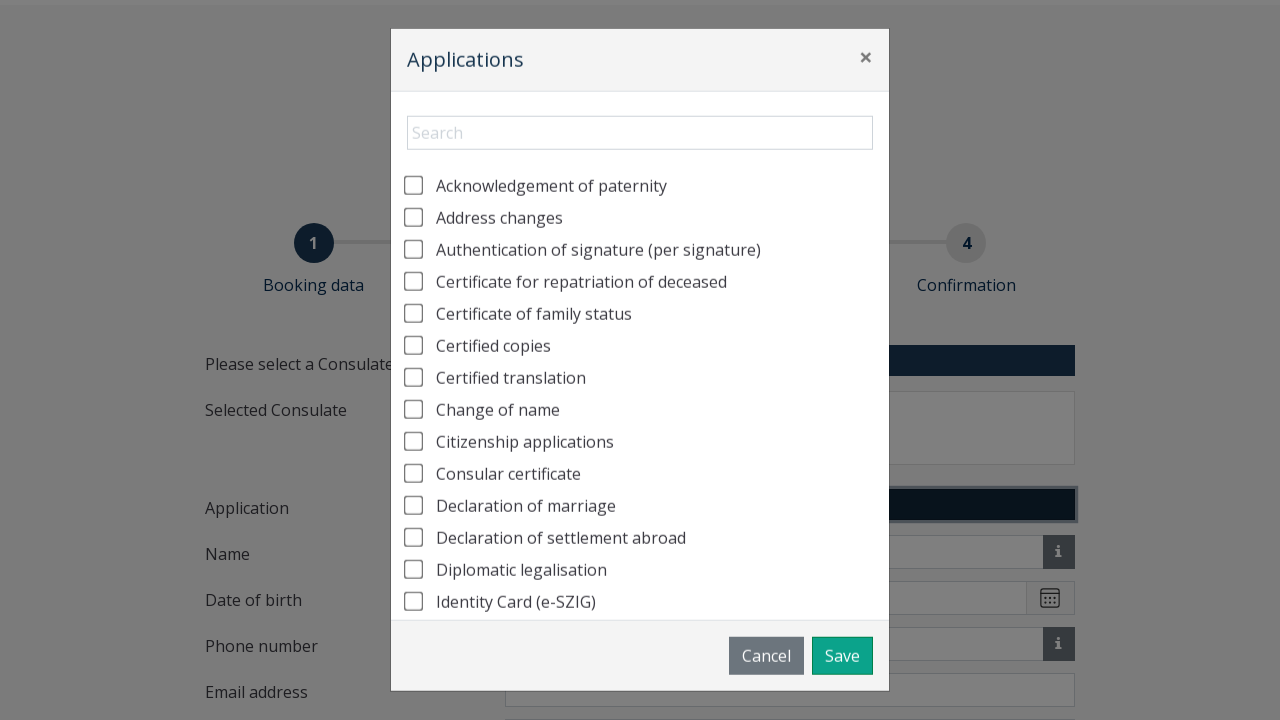

Selected Visa Type C checkbox at (414, 356) on #b1c126d3-b6f4-4396-9bde-8eef45c7f451
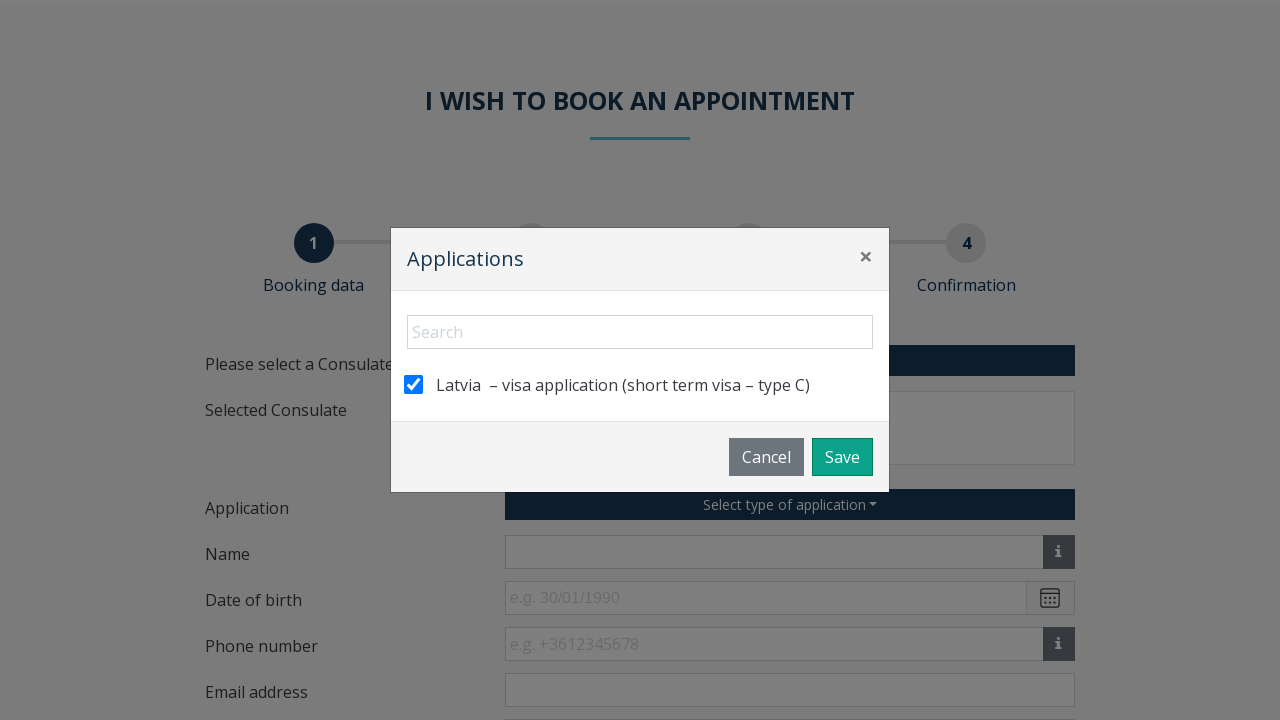

Clicked 'Save' button to confirm visa type selection at (842, 457) on xpath=//button[contains(text(),'Save')]
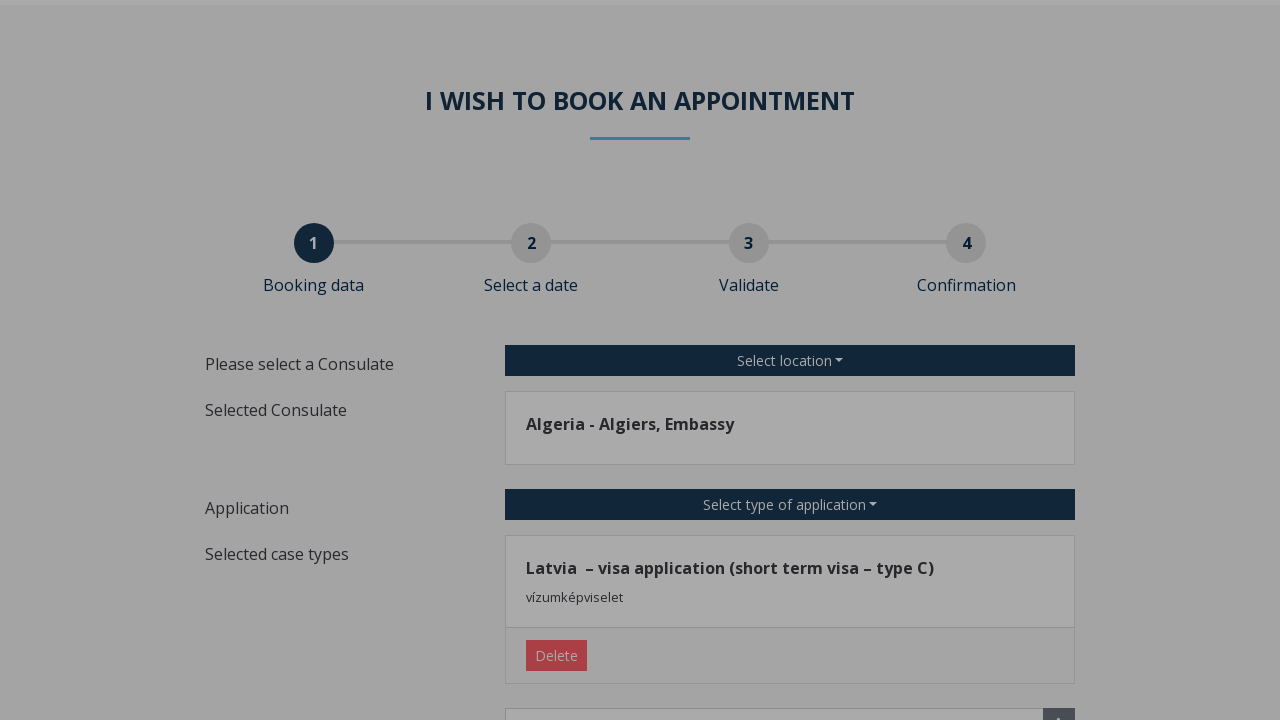

Located name input field
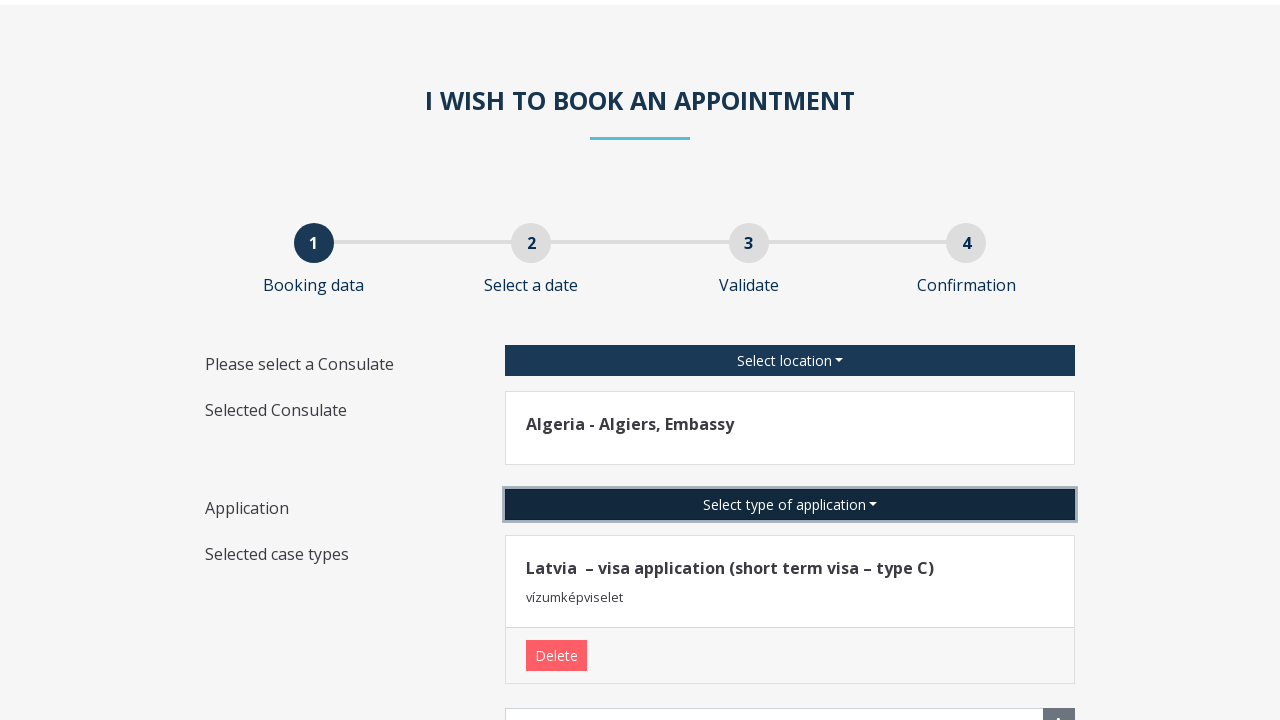

Filled name field with 'Mohamed Benali' on #label4
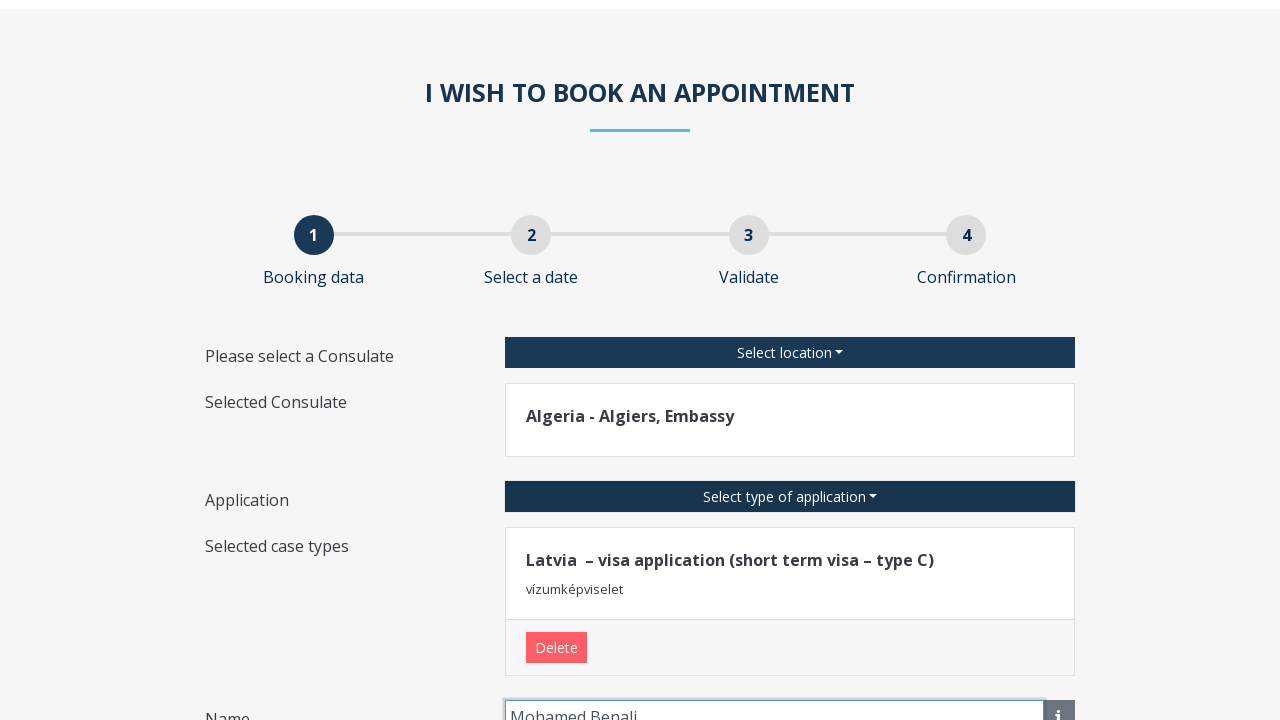

Waited 1 second between form fields
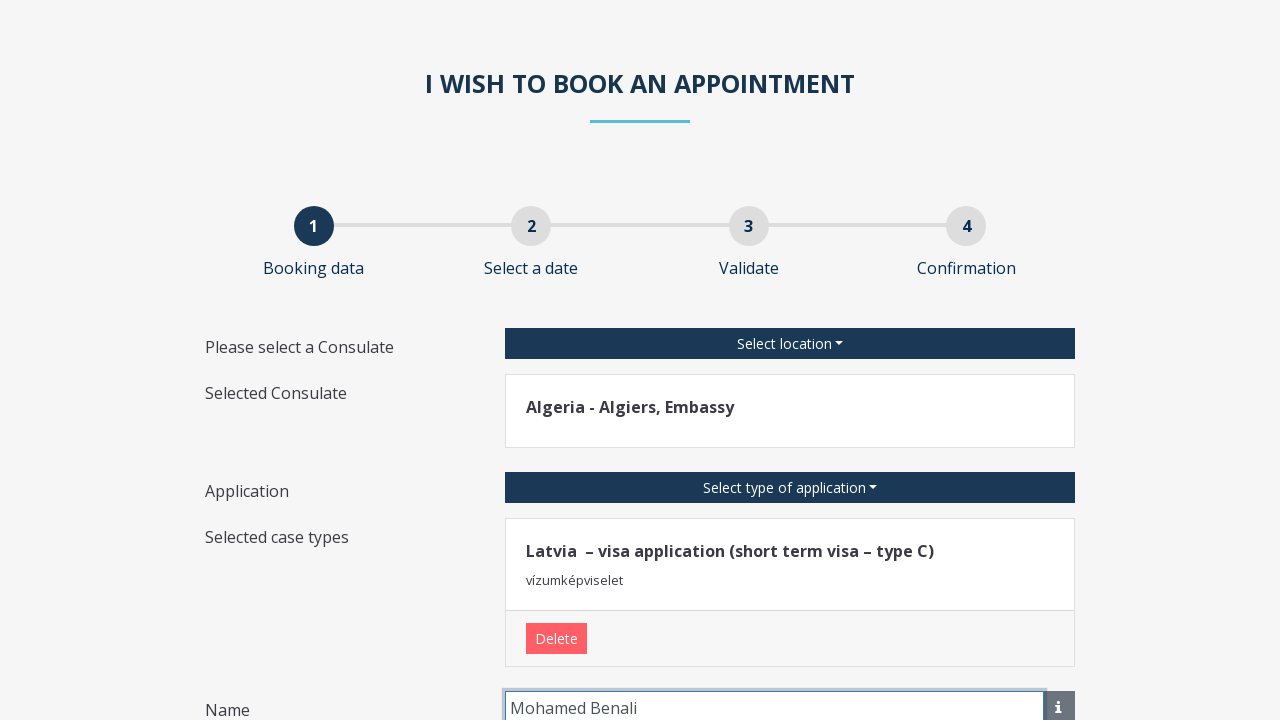

Filled date of birth field with '15/03/1995' on #birthDate
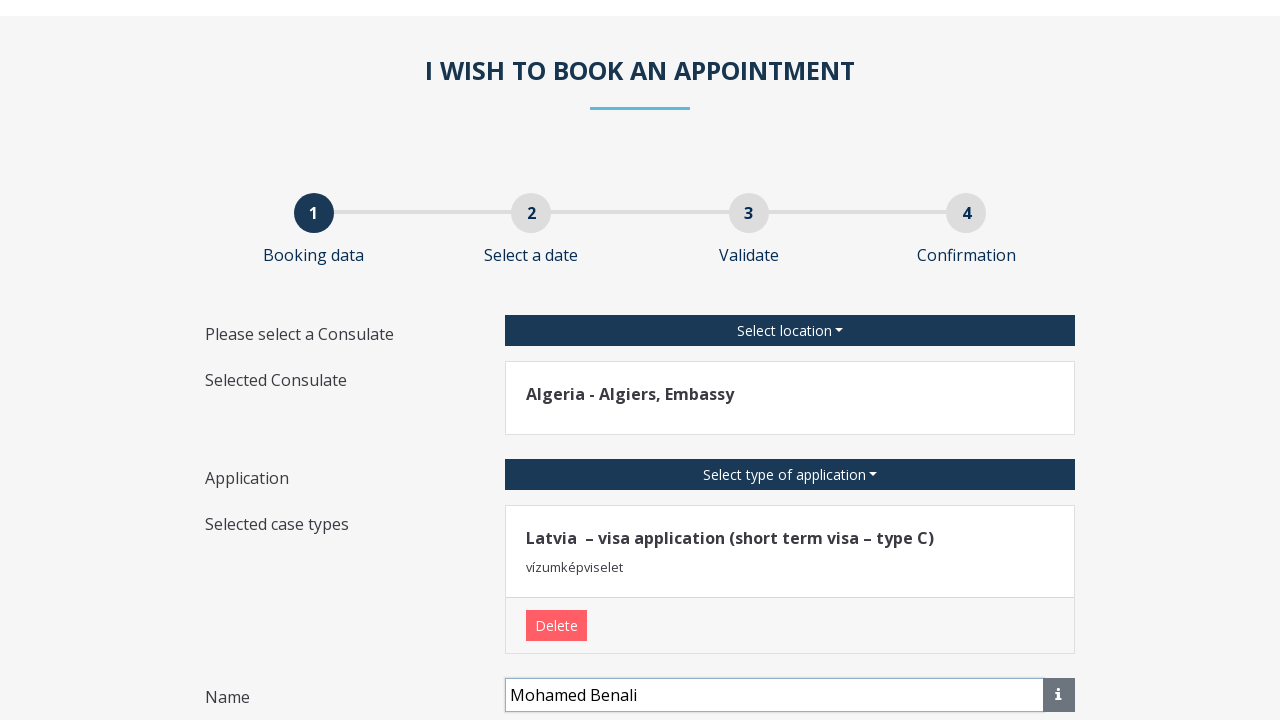

Filled phone field with '+213551234567' on #label9
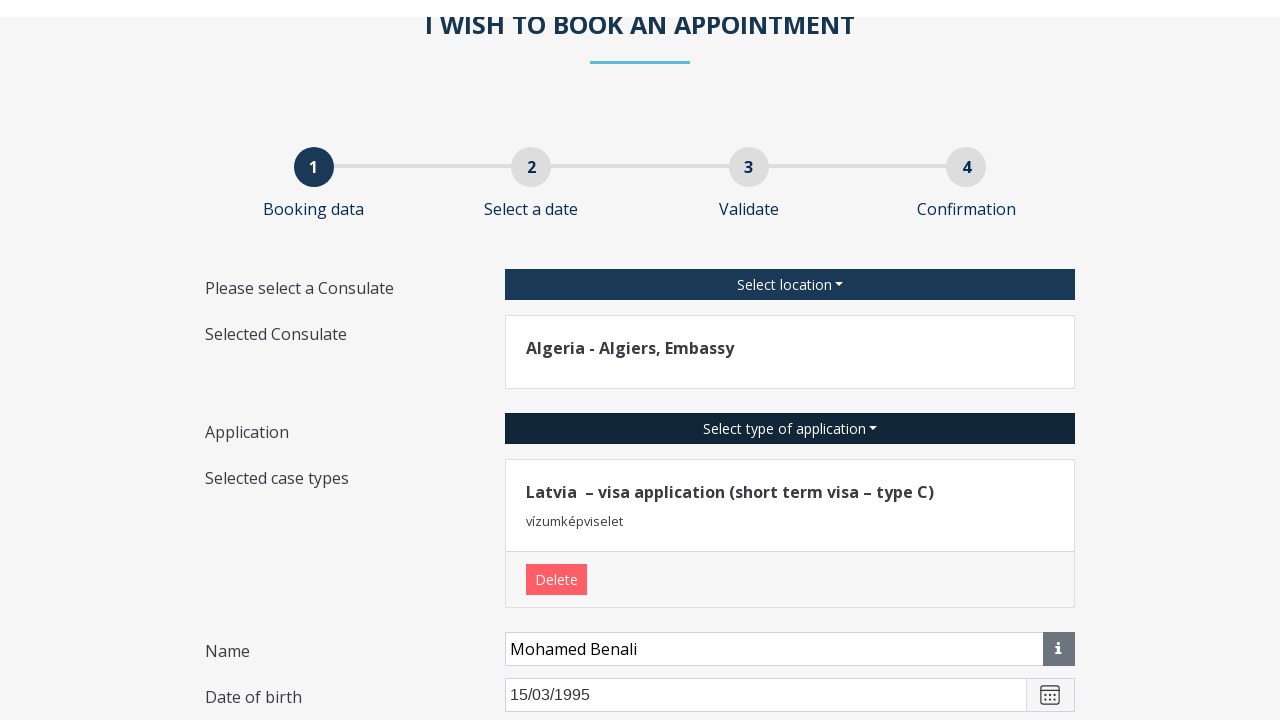

Filled email field with 'm.benali1995@example.com' on #label10
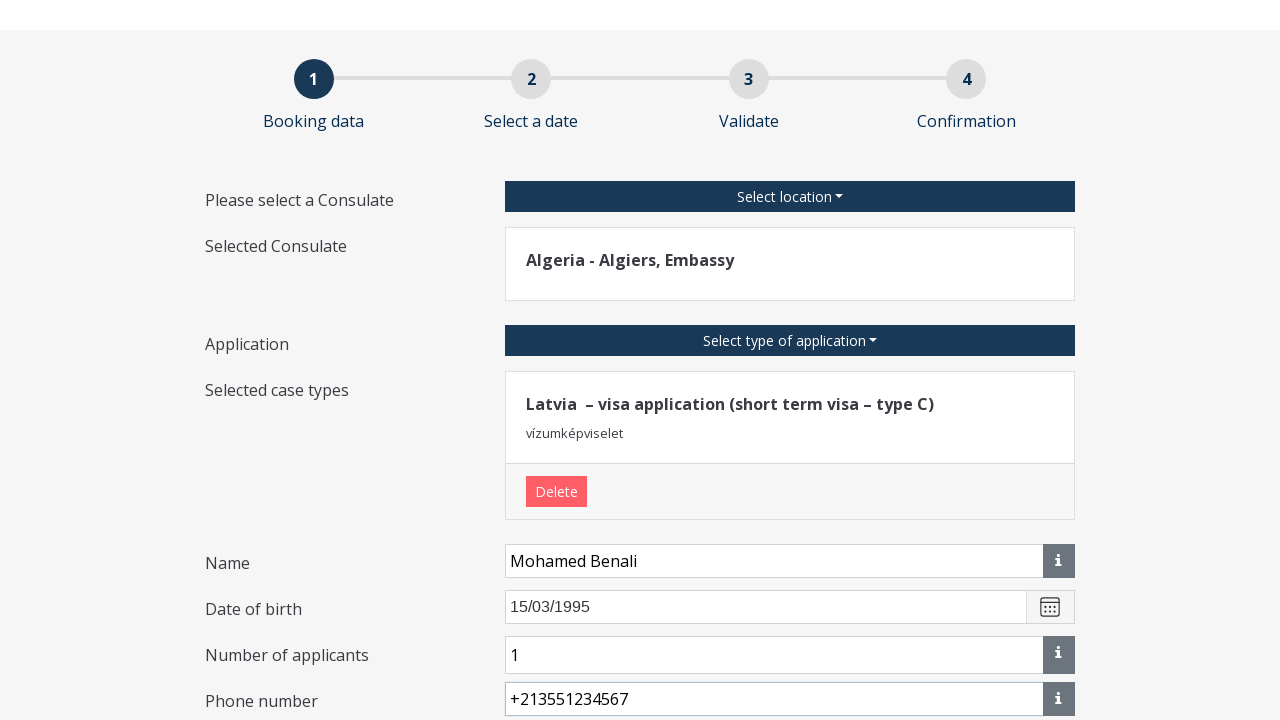

Re-entered email confirmation field with 'm.benali1995@example.com' on xpath=//label[contains(text(),'Re-enter the email address')]/following::input[1]
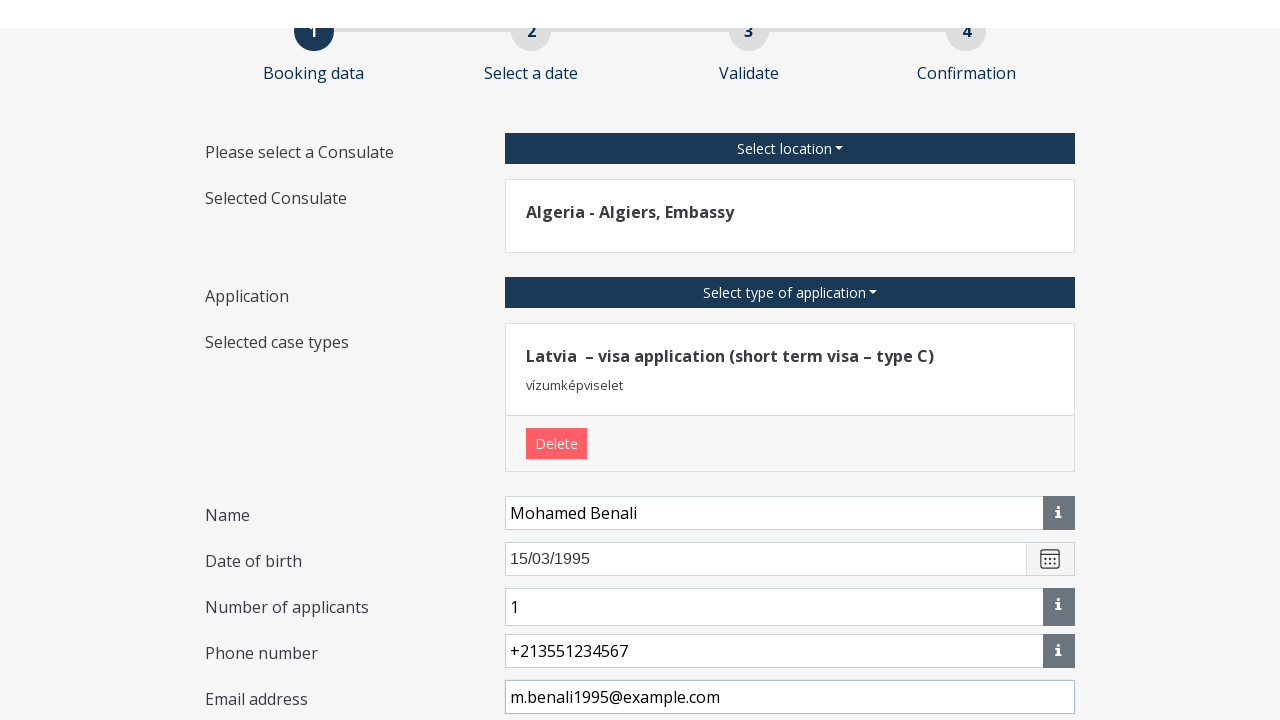

Filled passport number field with '287654321' on xpath=//label[contains(text(),'Passport number')]/following::input[1]
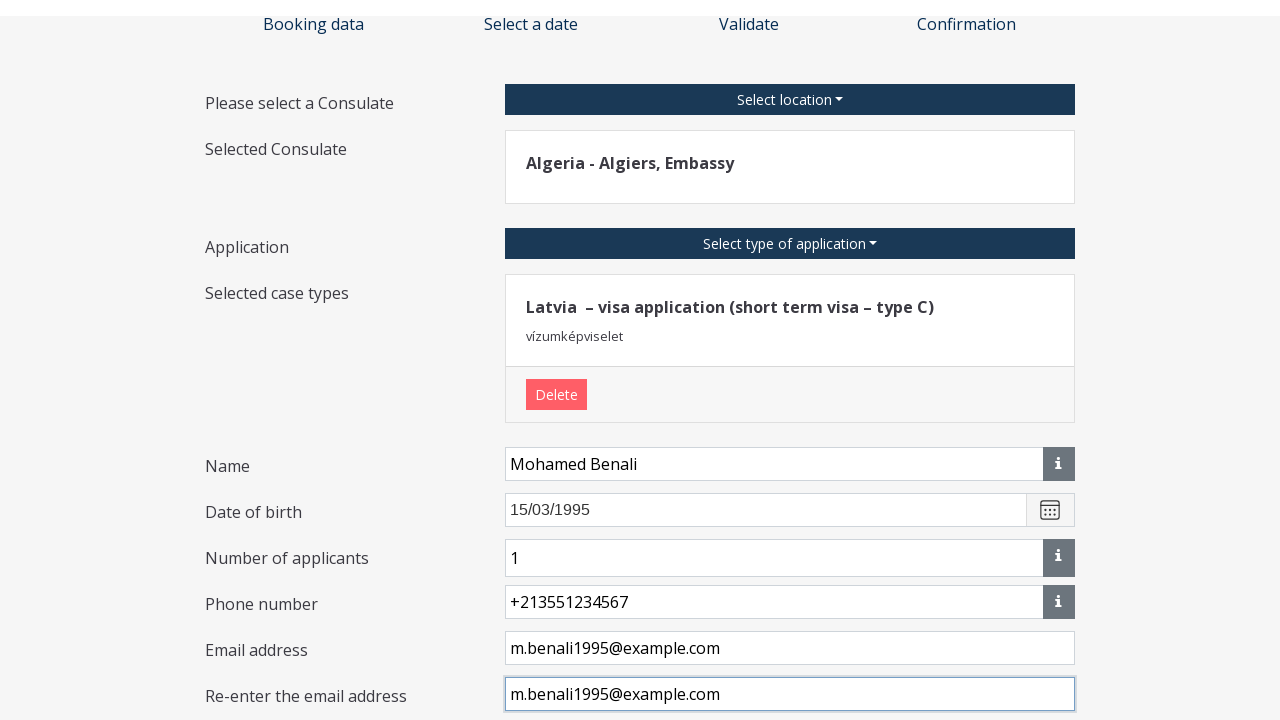

Checked first consent checkbox at (511, 360) on #slabel13
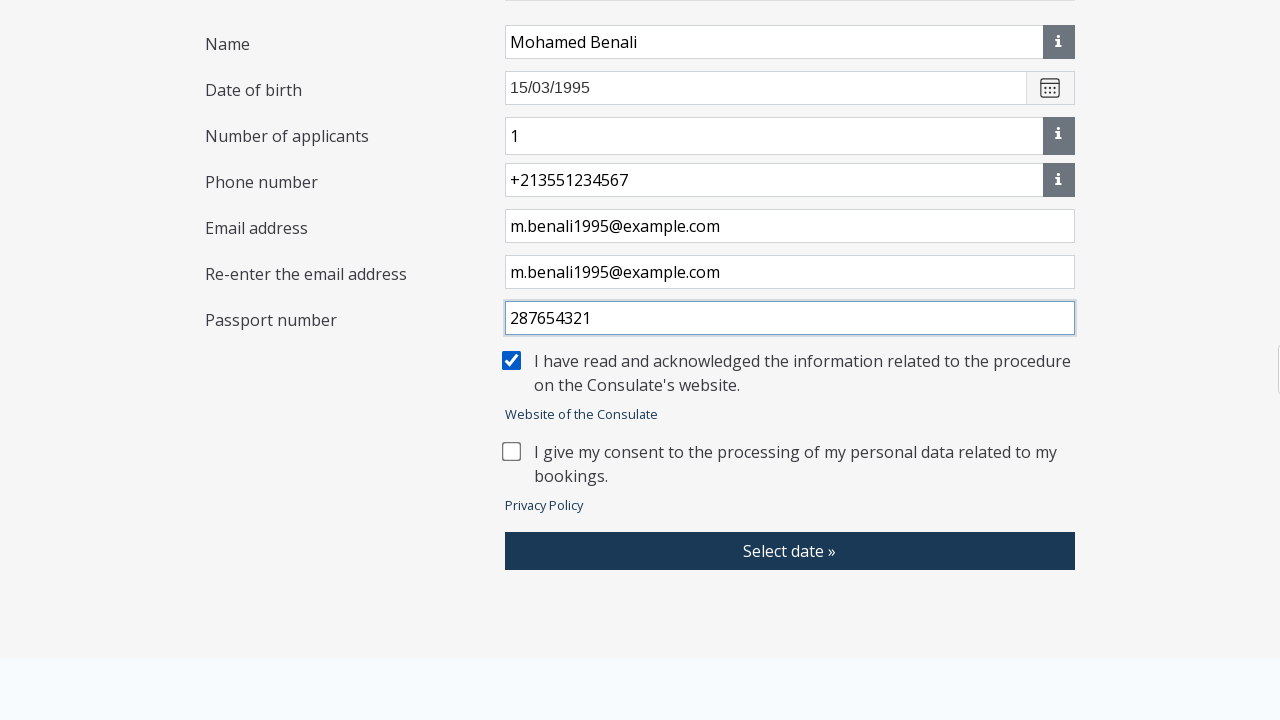

Checked second consent checkbox at (511, 452) on #label13
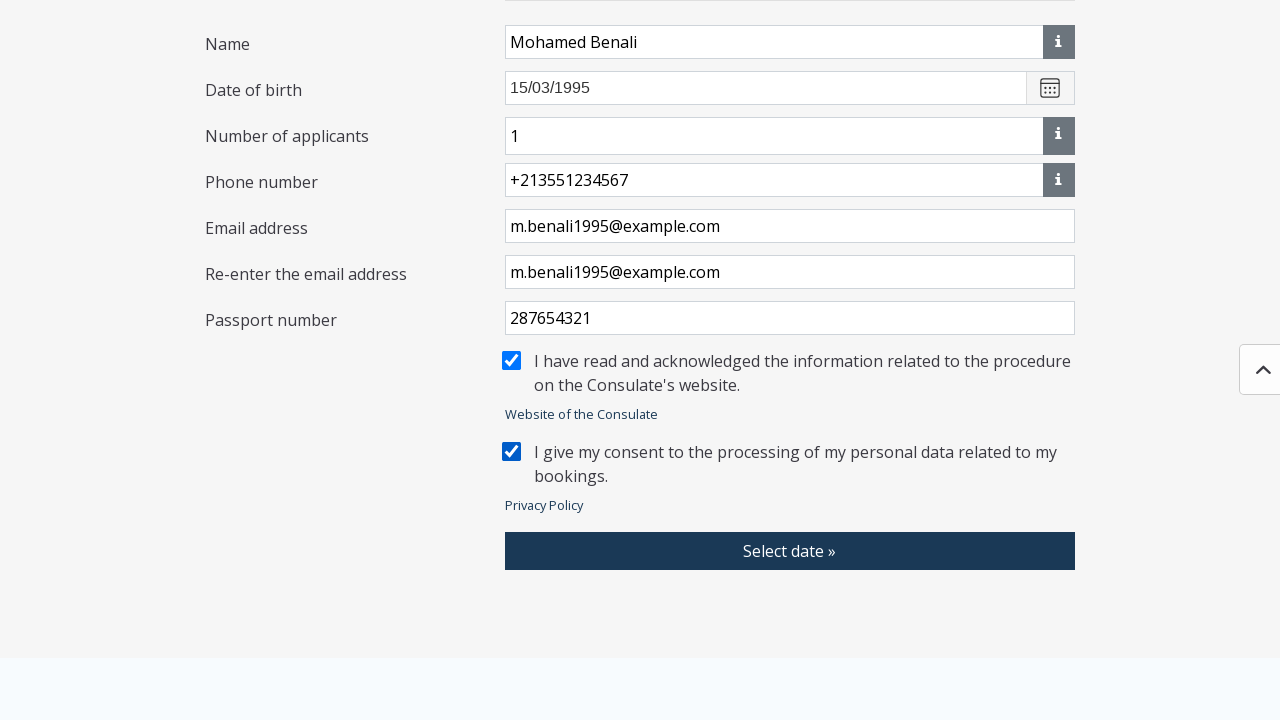

Waited 3 seconds for consent processing
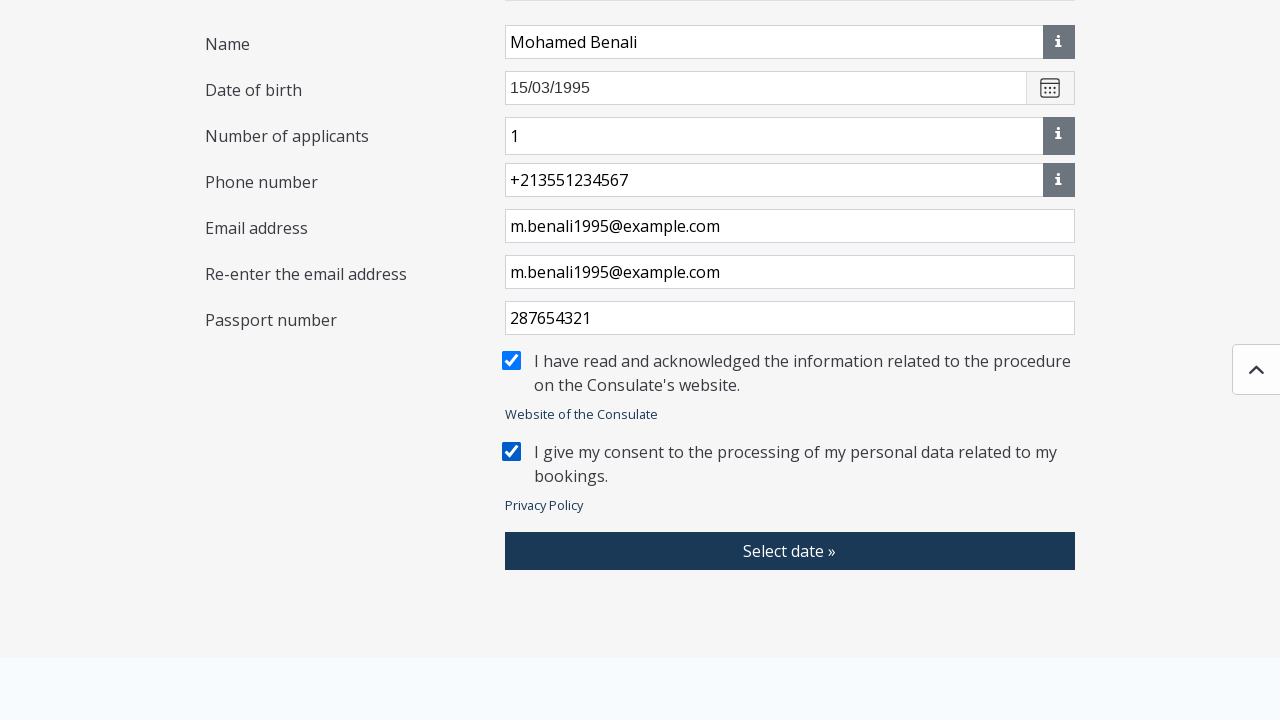

Clicked 'Select date' button to view available appointment dates at (790, 551) on xpath=//button[contains(text(),'Select date')]
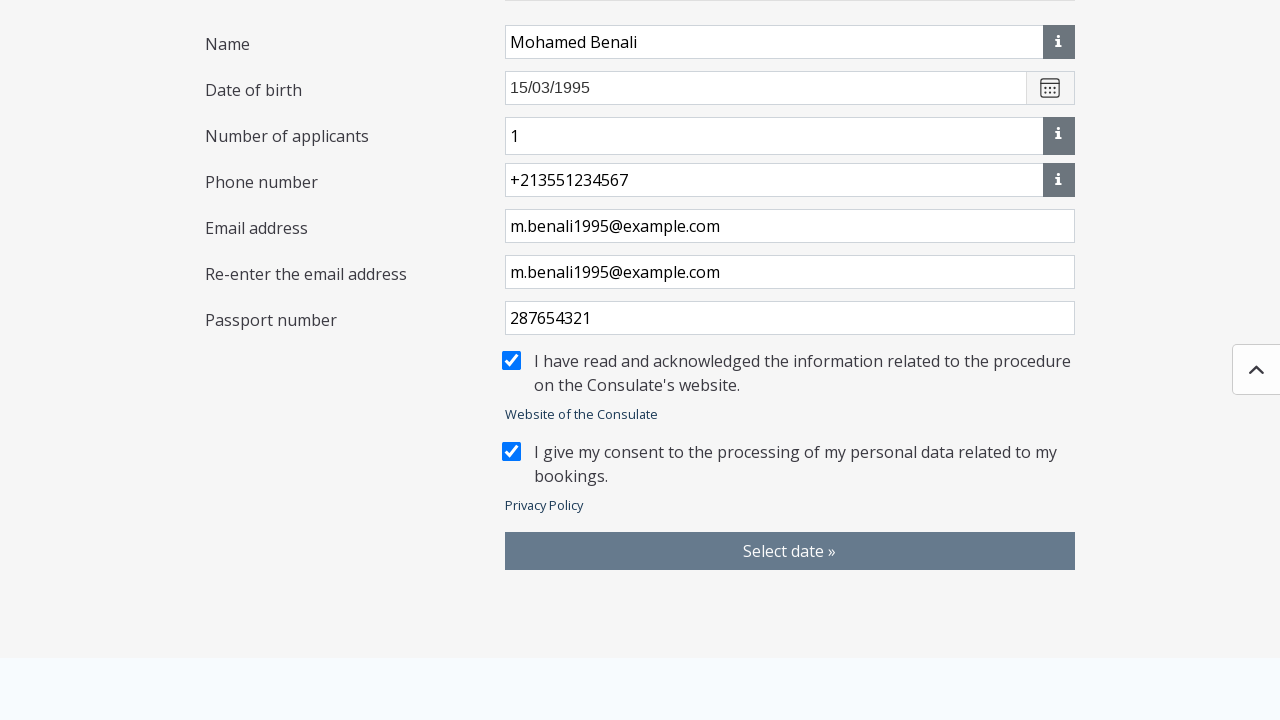

Waited 3 seconds to see appointment availability
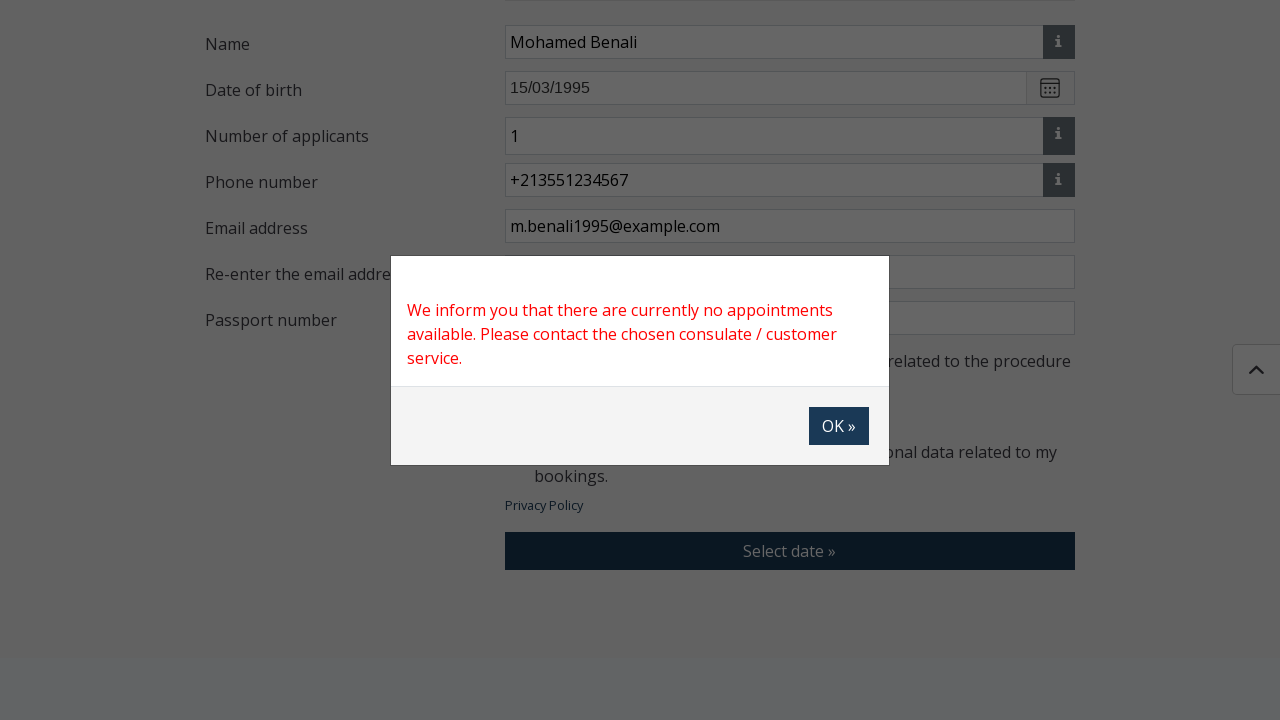

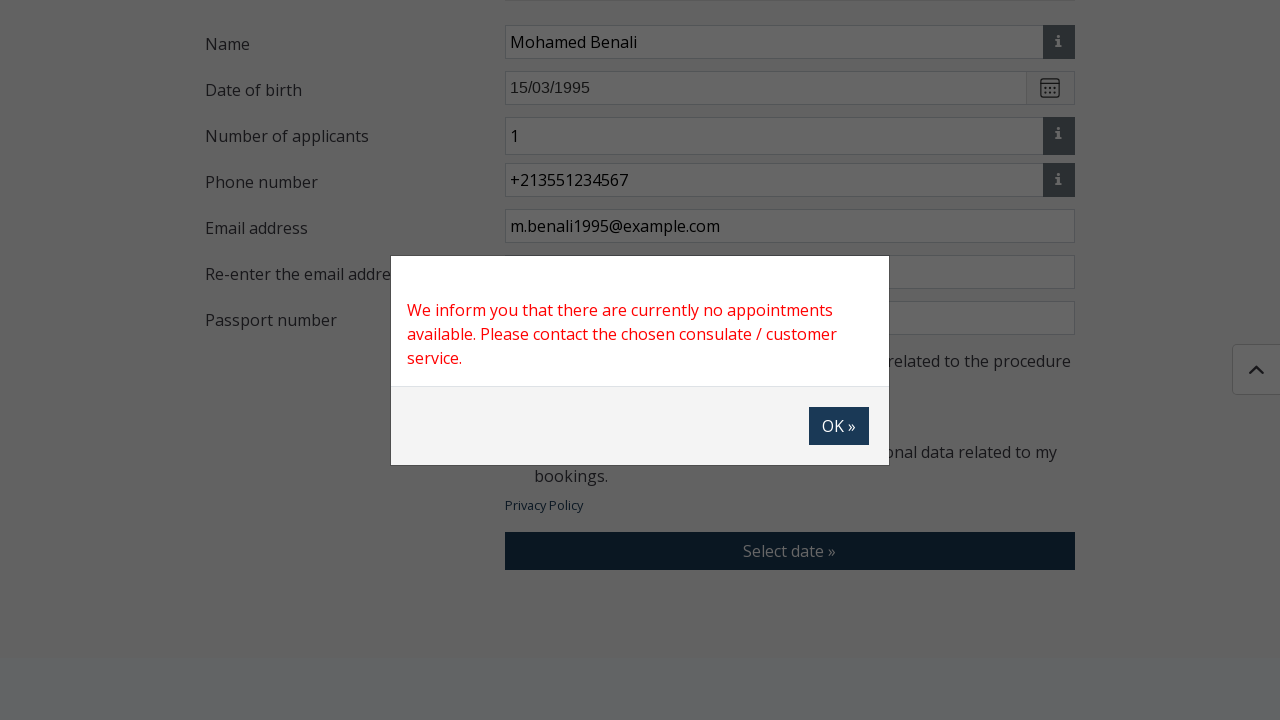